Tests handling a JavaScript prompt dialog by clicking Cancel (dismiss) and verifying the result shows null was entered.

Starting URL: https://the-internet.herokuapp.com/javascript_alerts

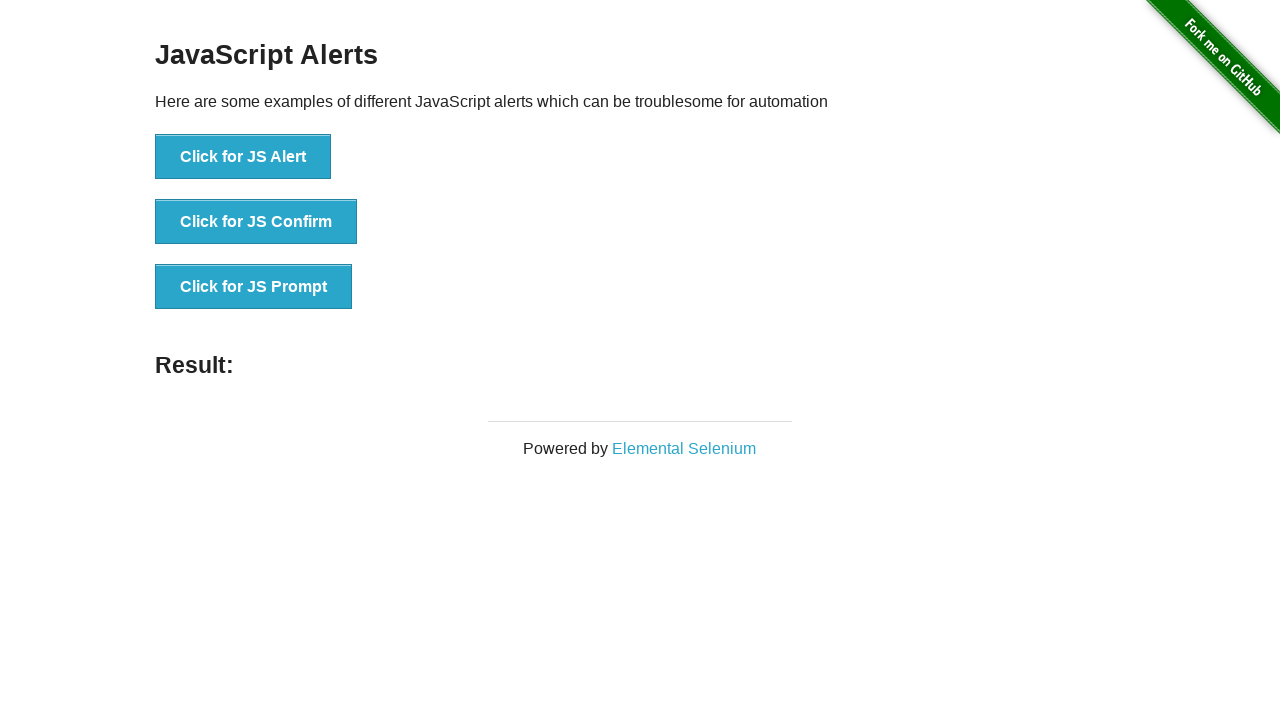

Set up dialog handler to dismiss the prompt
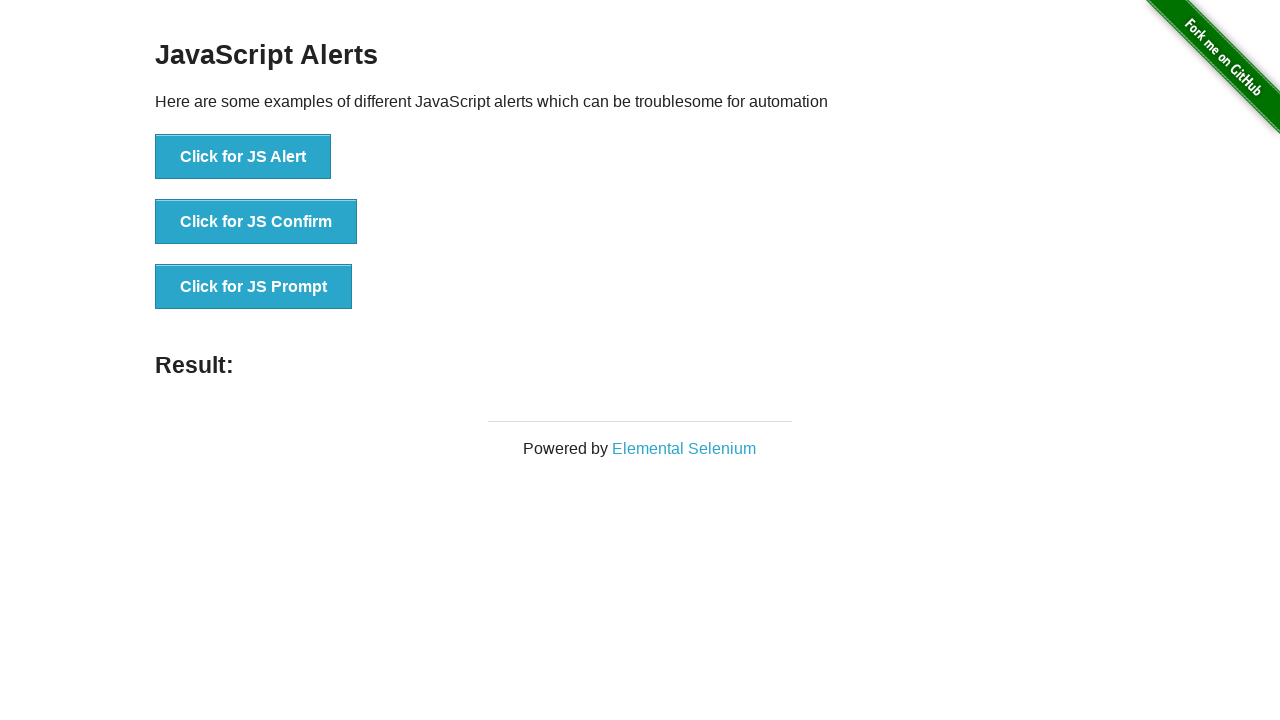

Clicked the JS Prompt button at (254, 287) on button[onclick="jsPrompt()"]
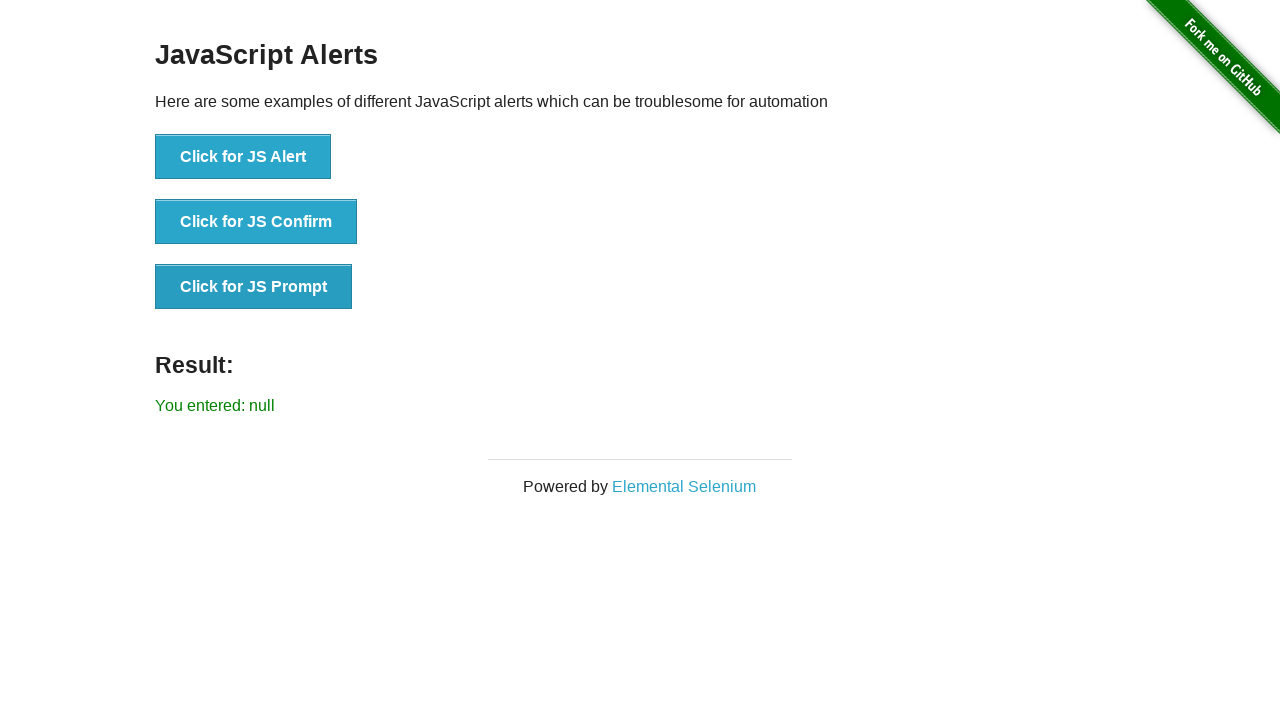

Verified the result message element is displayed
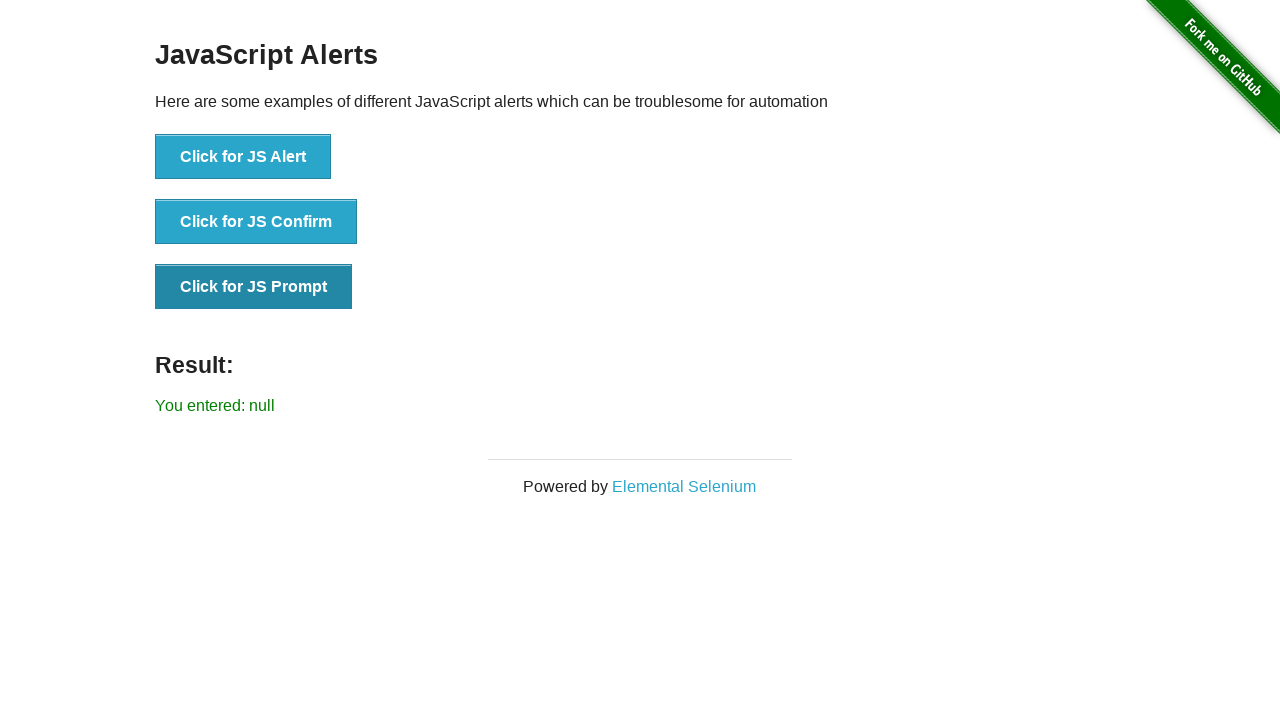

Verified the result message shows null was entered (Cancel button dismissed the prompt)
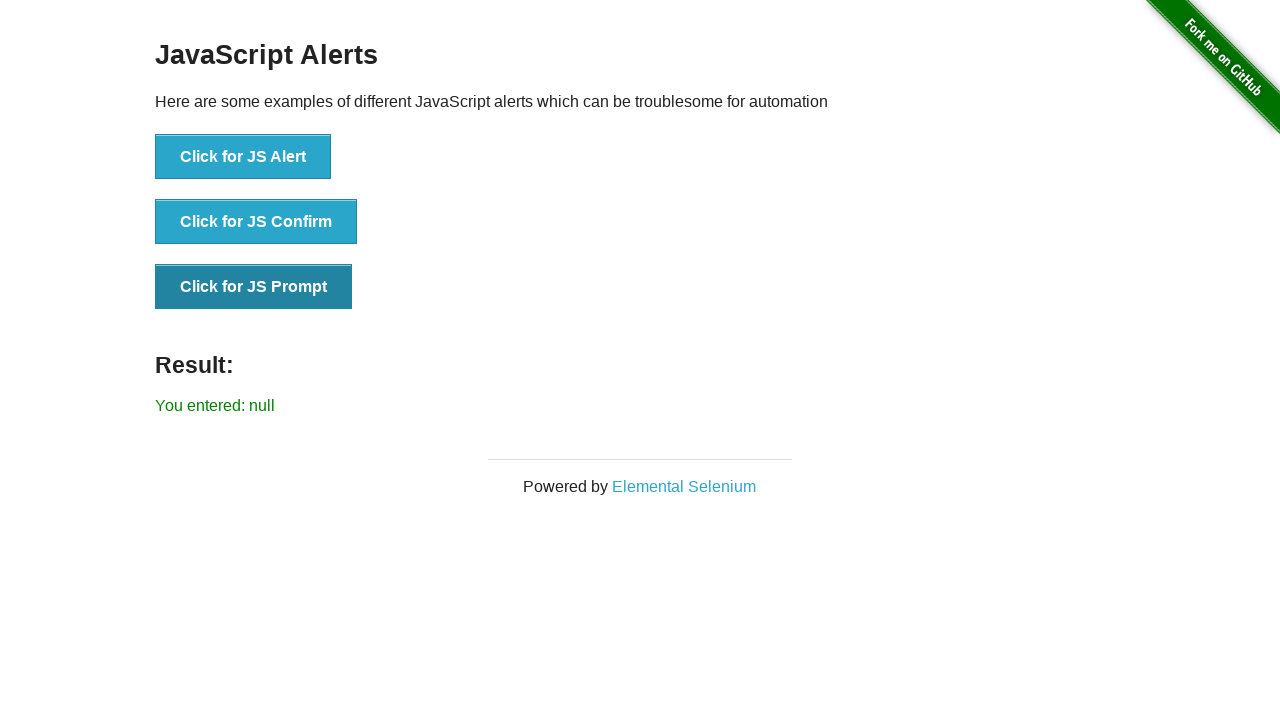

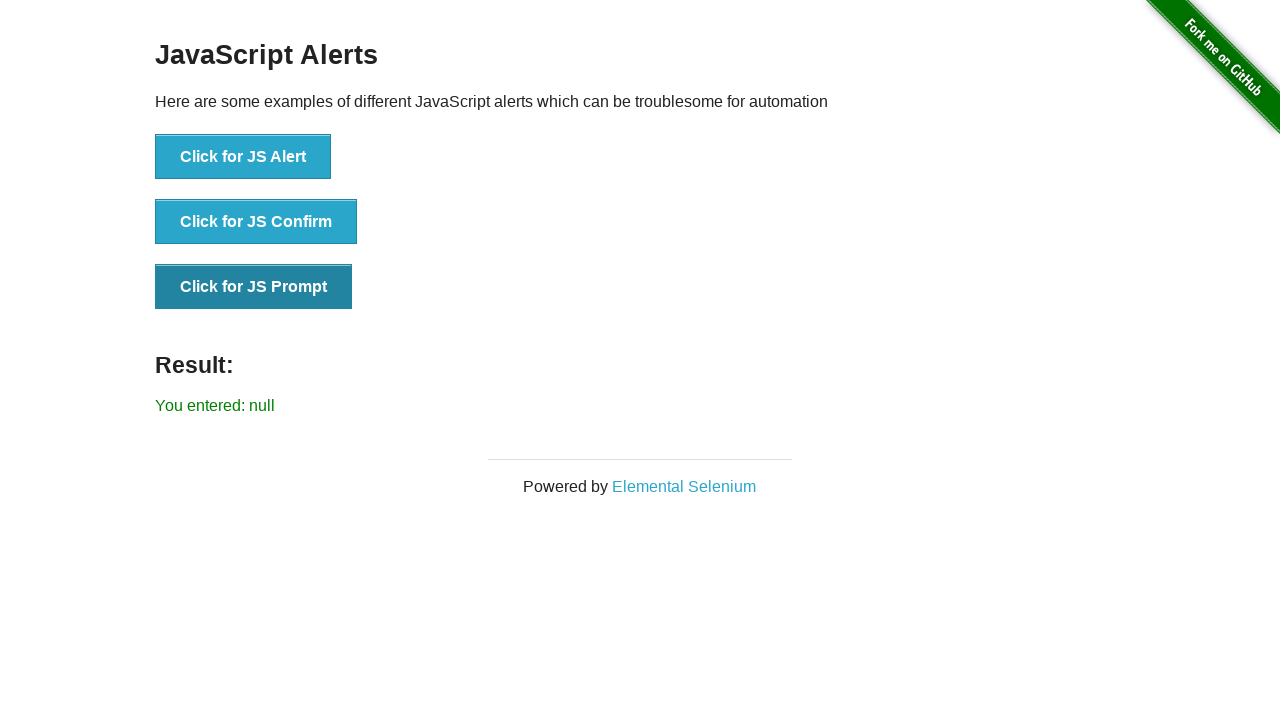